Tests that the OrangeHRM demo page loads correctly by verifying the page title equals "OrangeHRM"

Starting URL: https://opensource-demo.orangehrmlive.com/

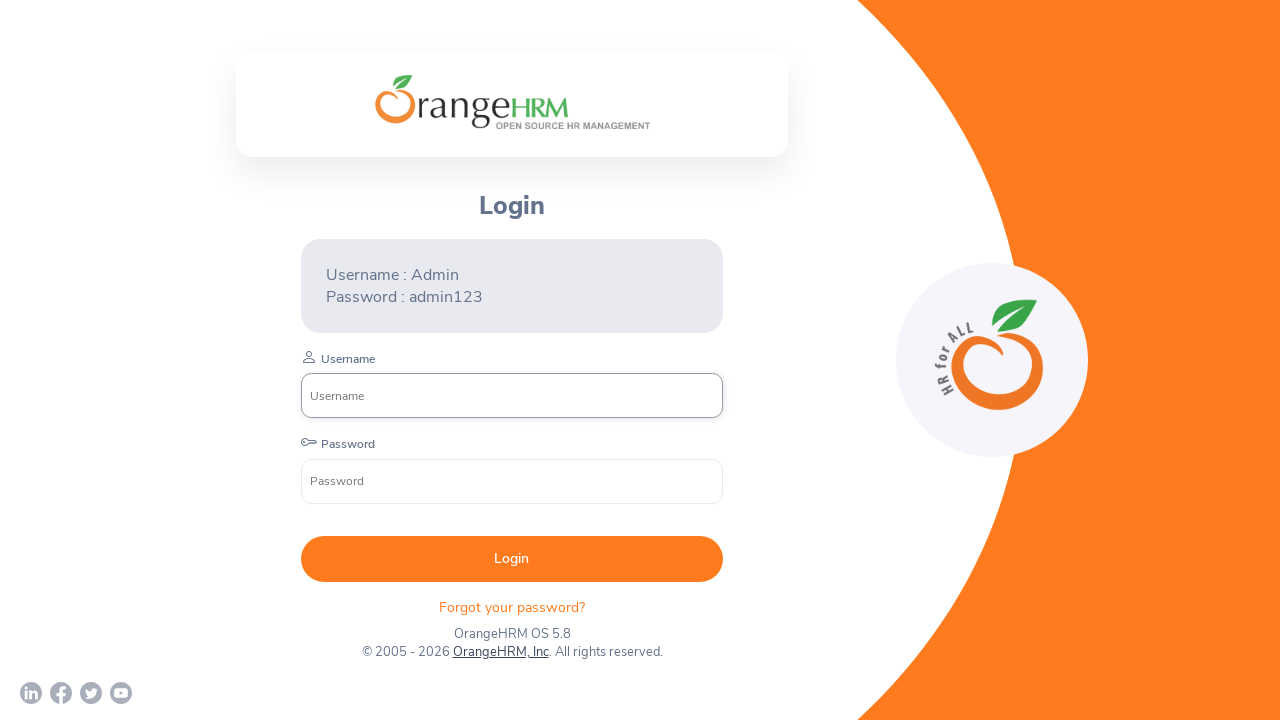

Waited for page to reach domcontentloaded state
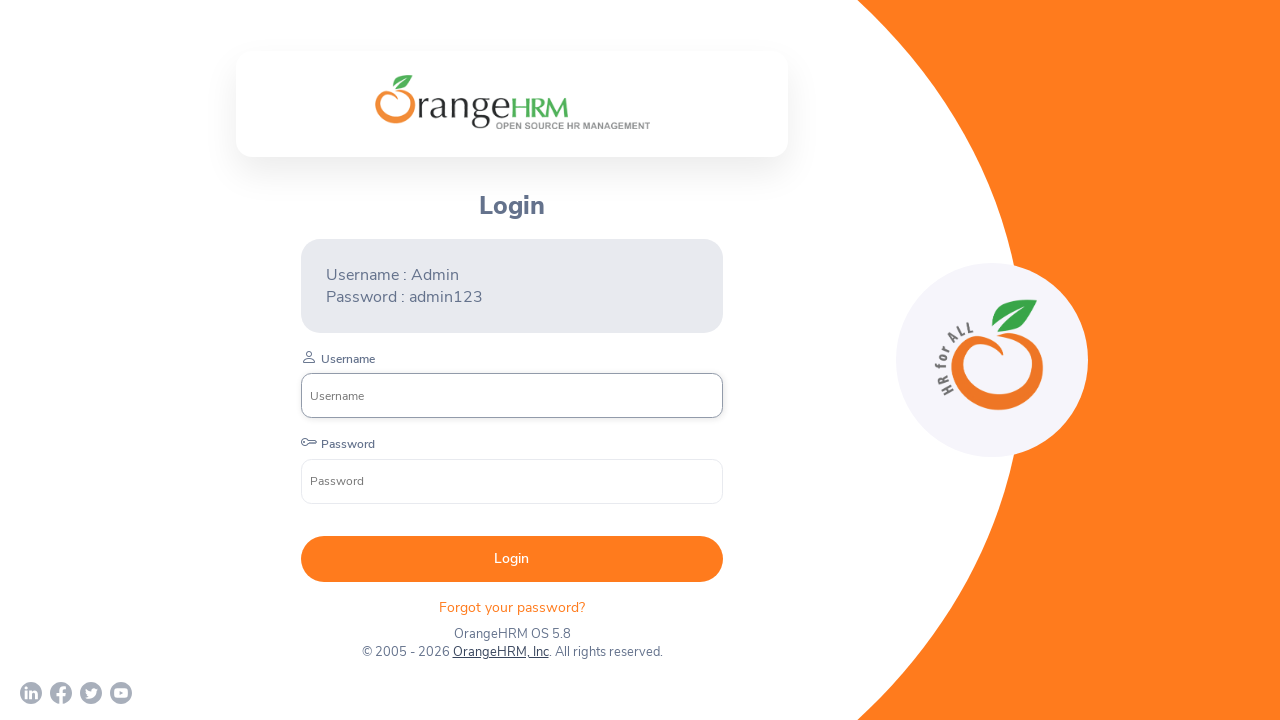

Verified page title equals 'OrangeHRM'
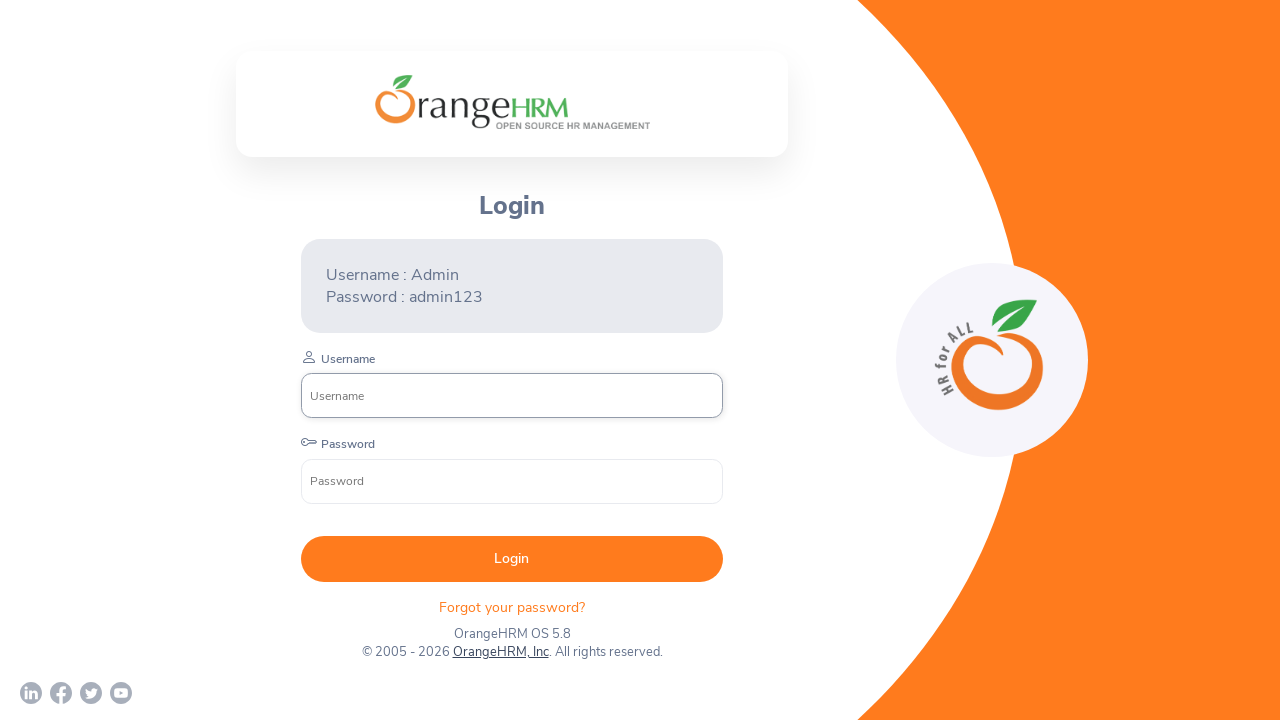

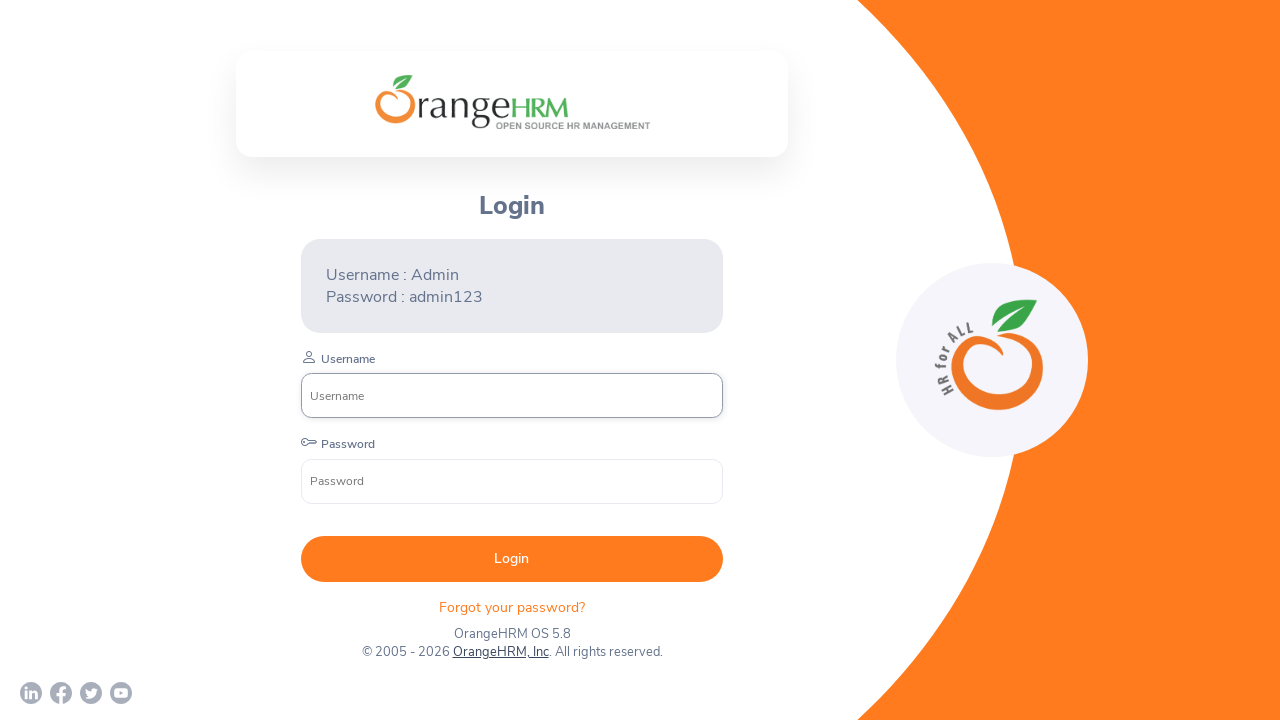